Tests various alert handling scenarios including accepting simple alerts, dismissing confirmations, entering text in prompts, and closing modern modal dialogs

Starting URL: https://letcode.in/alert

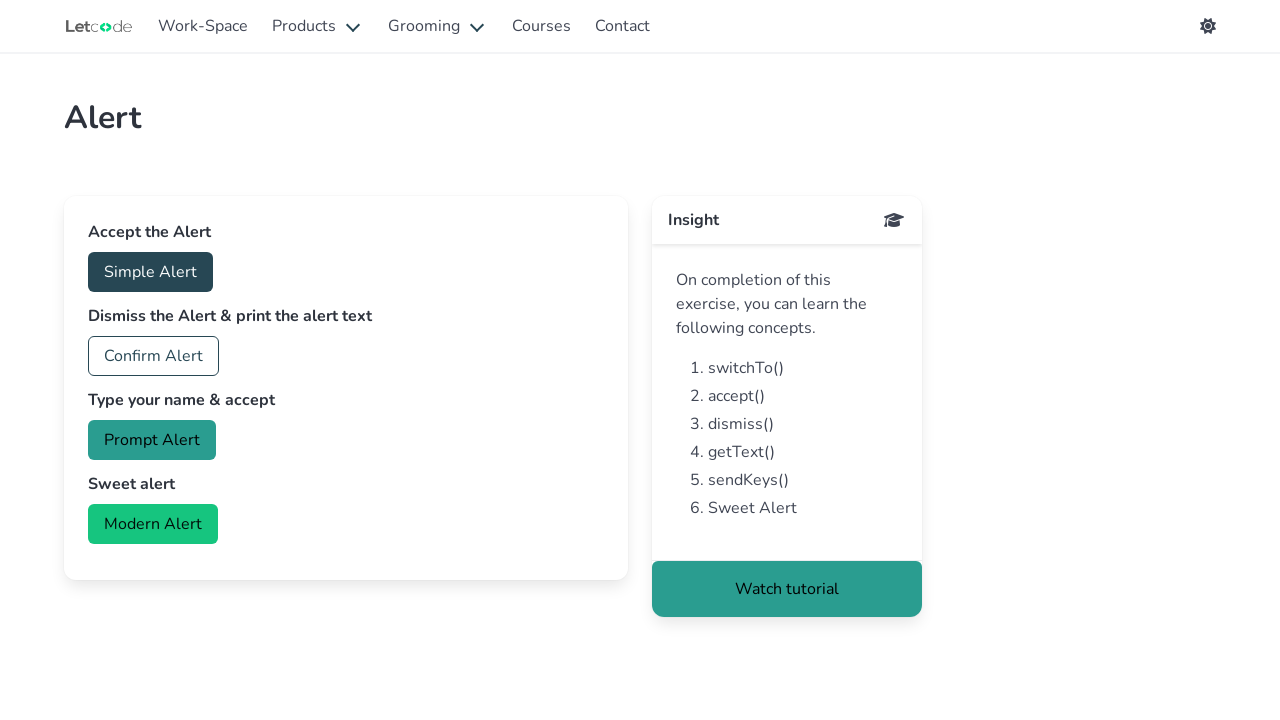

Clicked accept button to trigger simple alert at (150, 272) on #accept
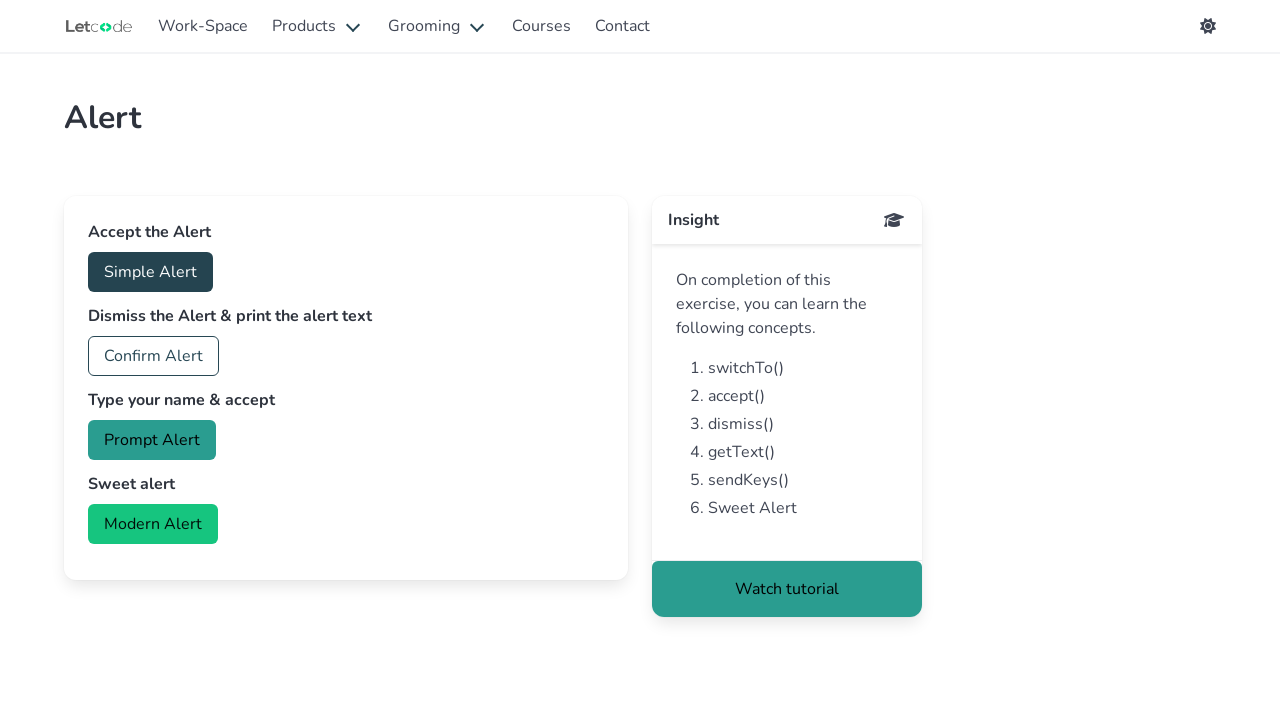

Set up dialog handler to accept alerts
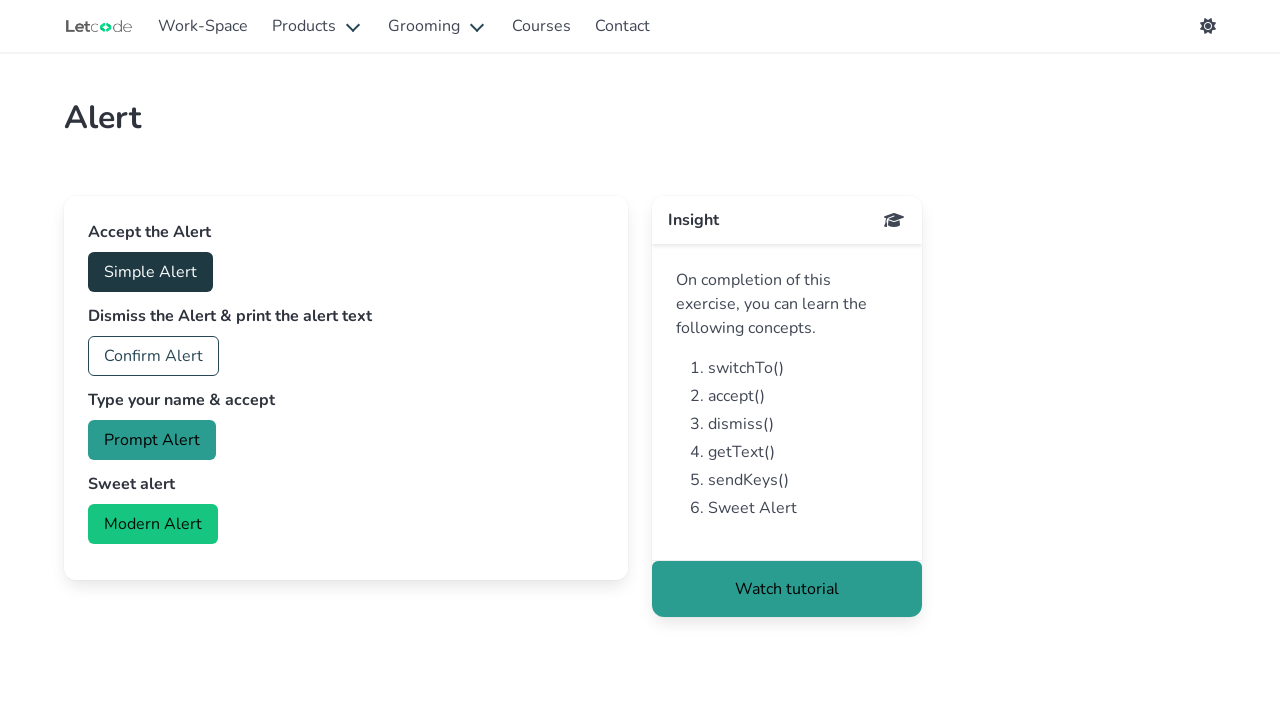

Waited for simple alert to be processed
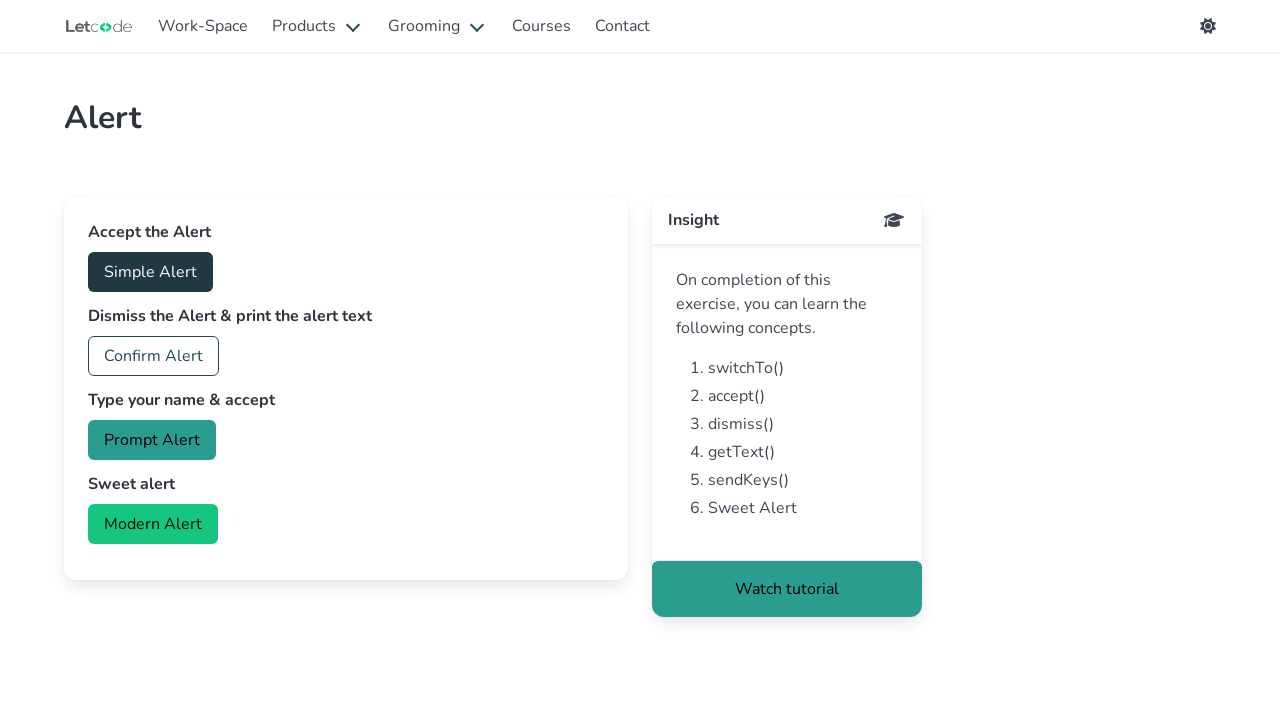

Clicked confirm button to trigger confirmation dialog at (154, 356) on #confirm
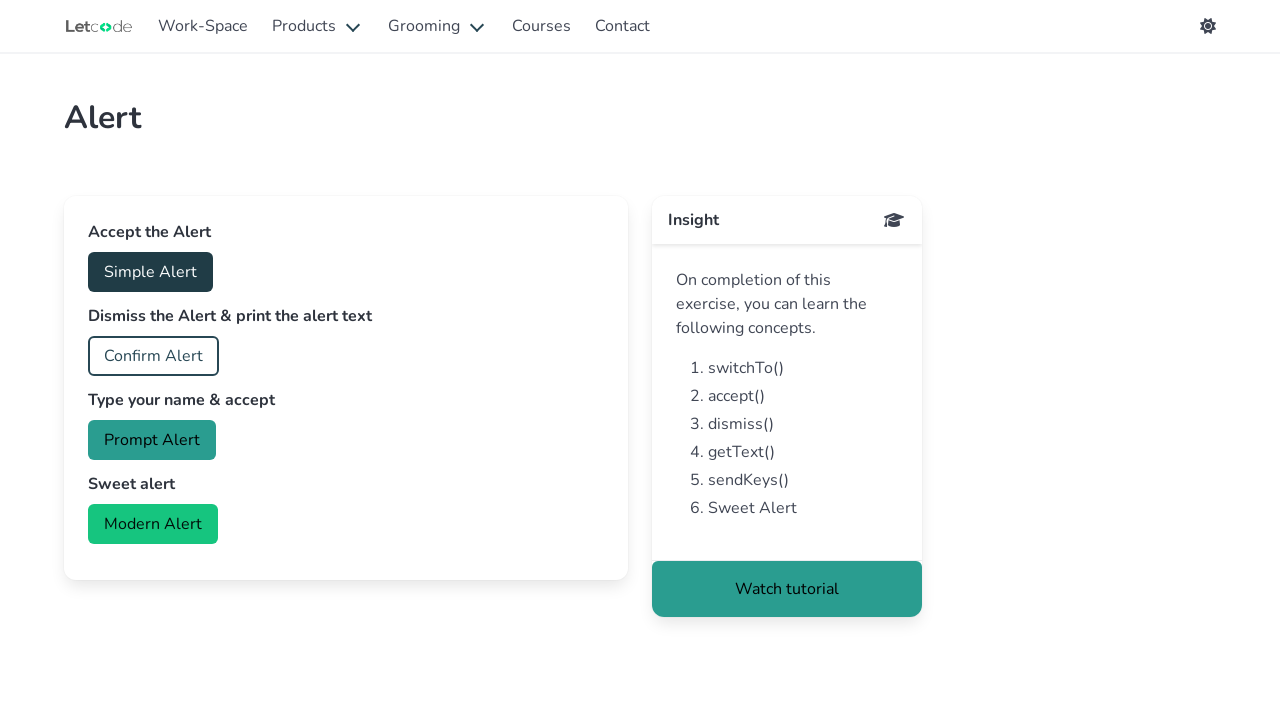

Set up dialog handler to dismiss confirmation and print message
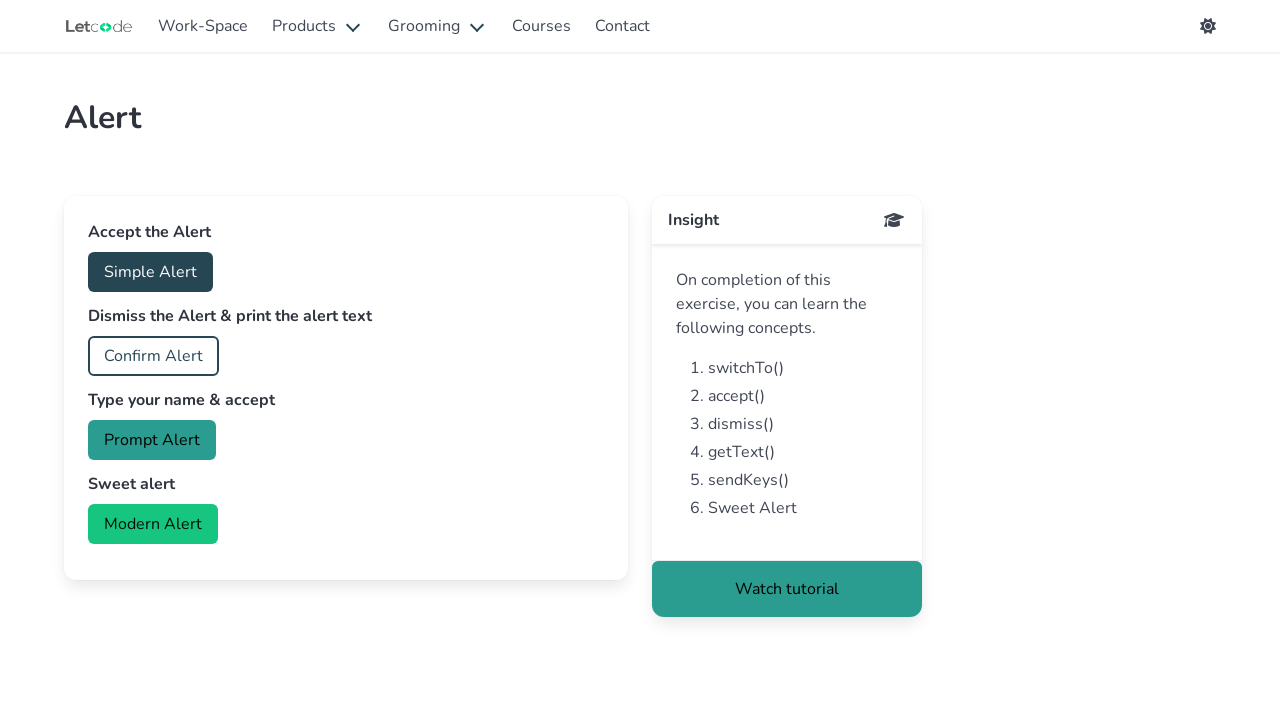

Waited for confirmation dialog to be dismissed
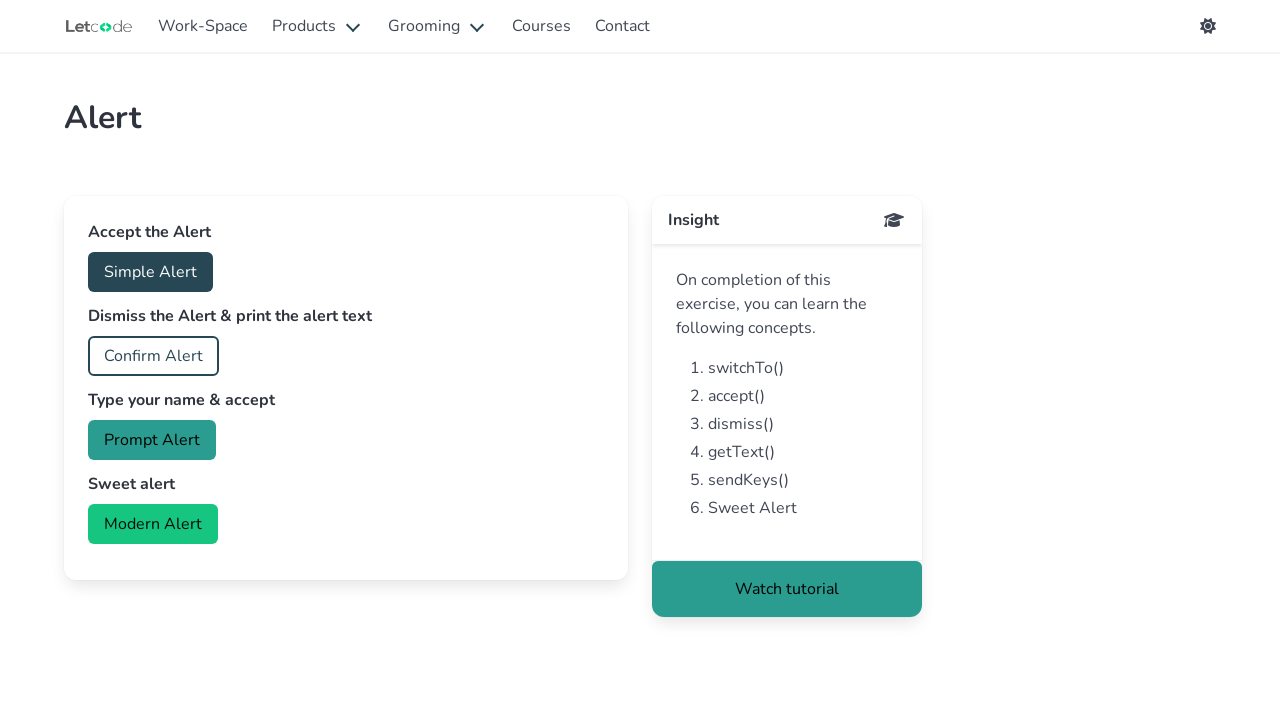

Clicked prompt button to trigger prompt dialog at (152, 440) on #prompt
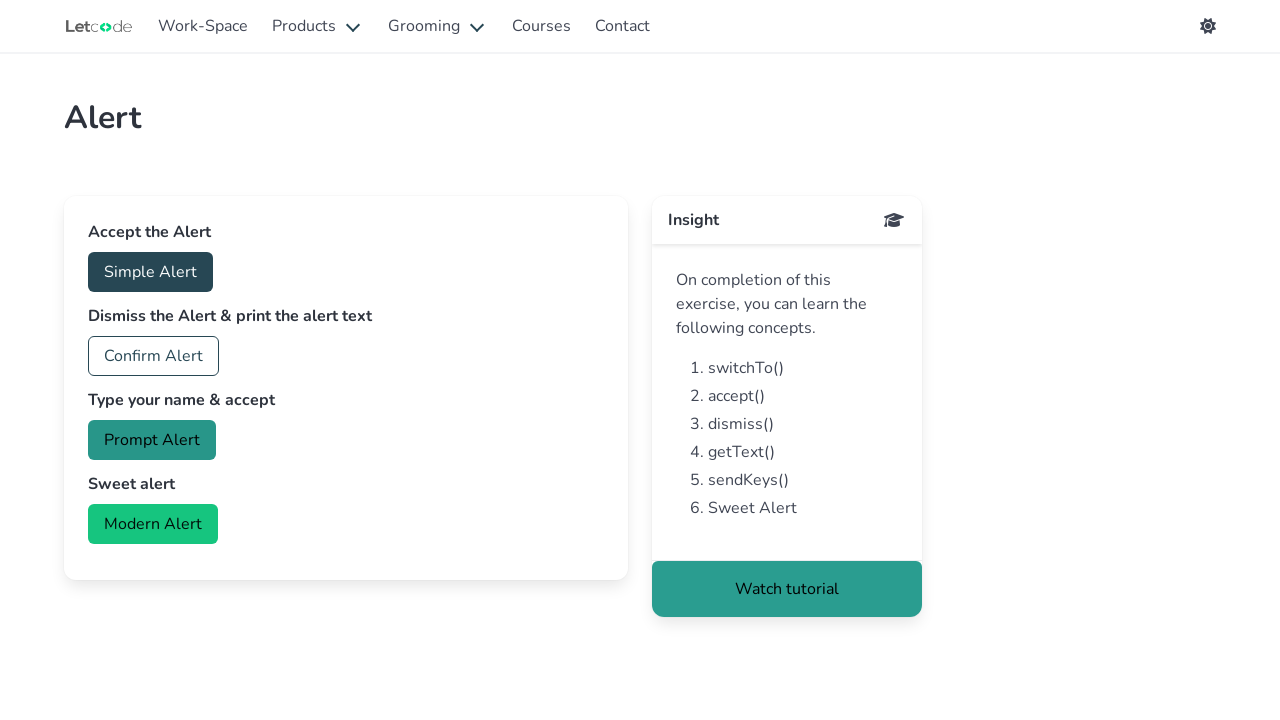

Set up dialog handler to enter 'Ajaykumar' in prompt and accept
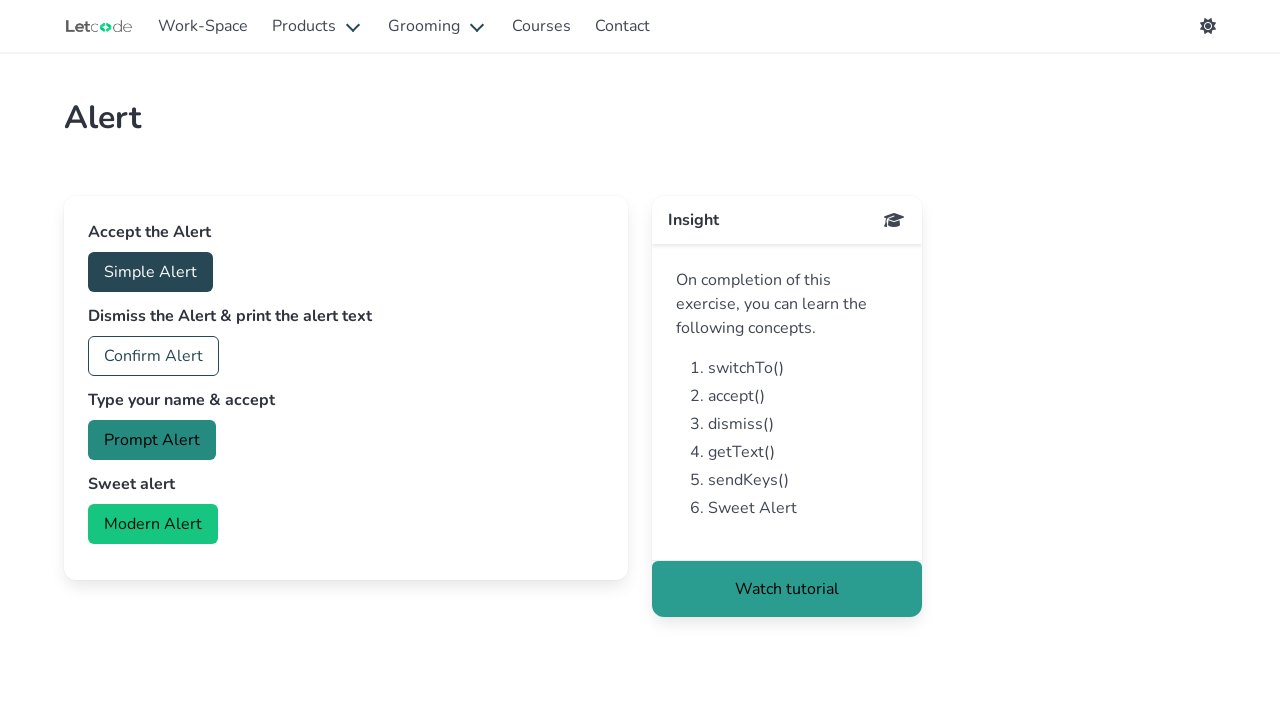

Waited for prompt dialog to be accepted with text input
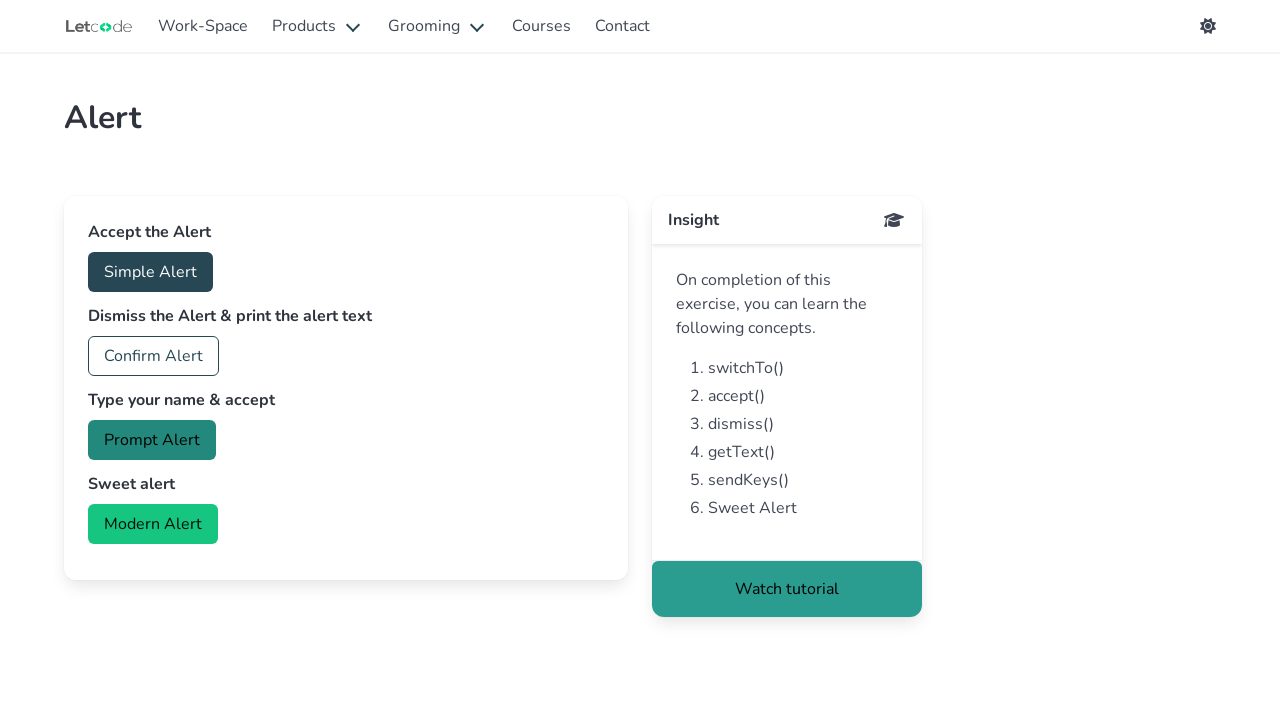

Clicked modern button to trigger modal dialog at (153, 524) on #modern
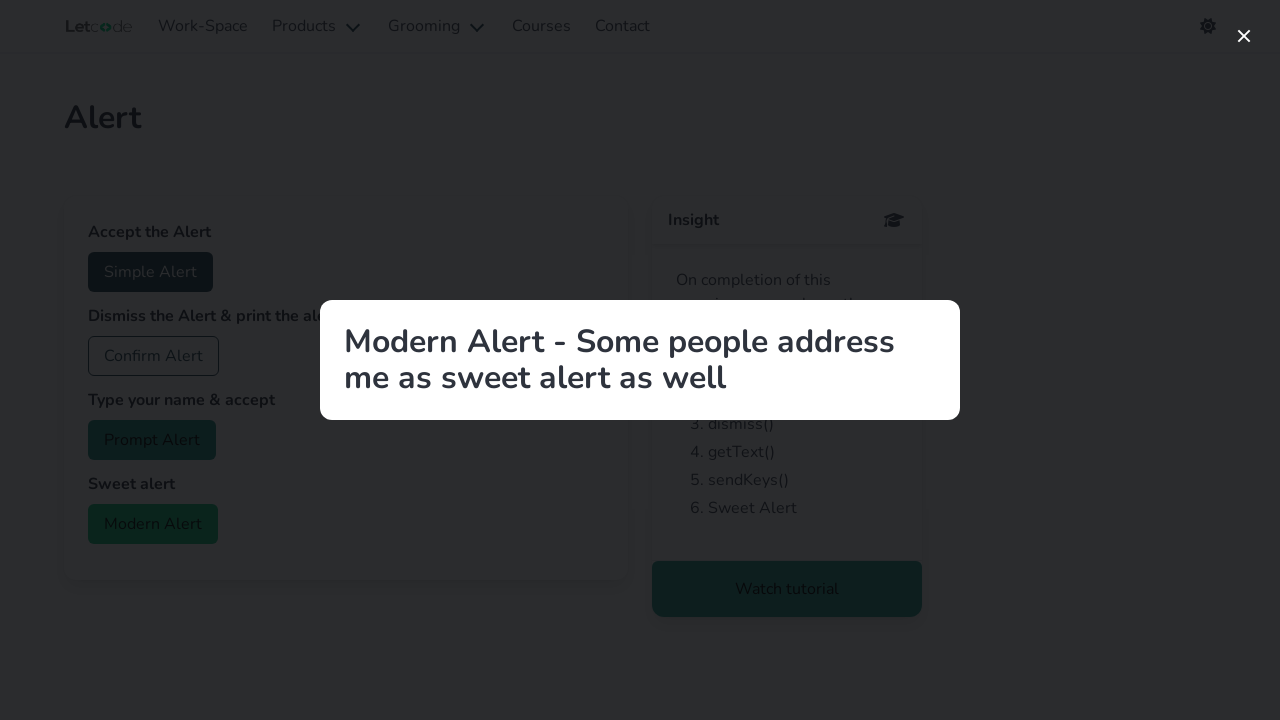

Waited for modern modal to appear
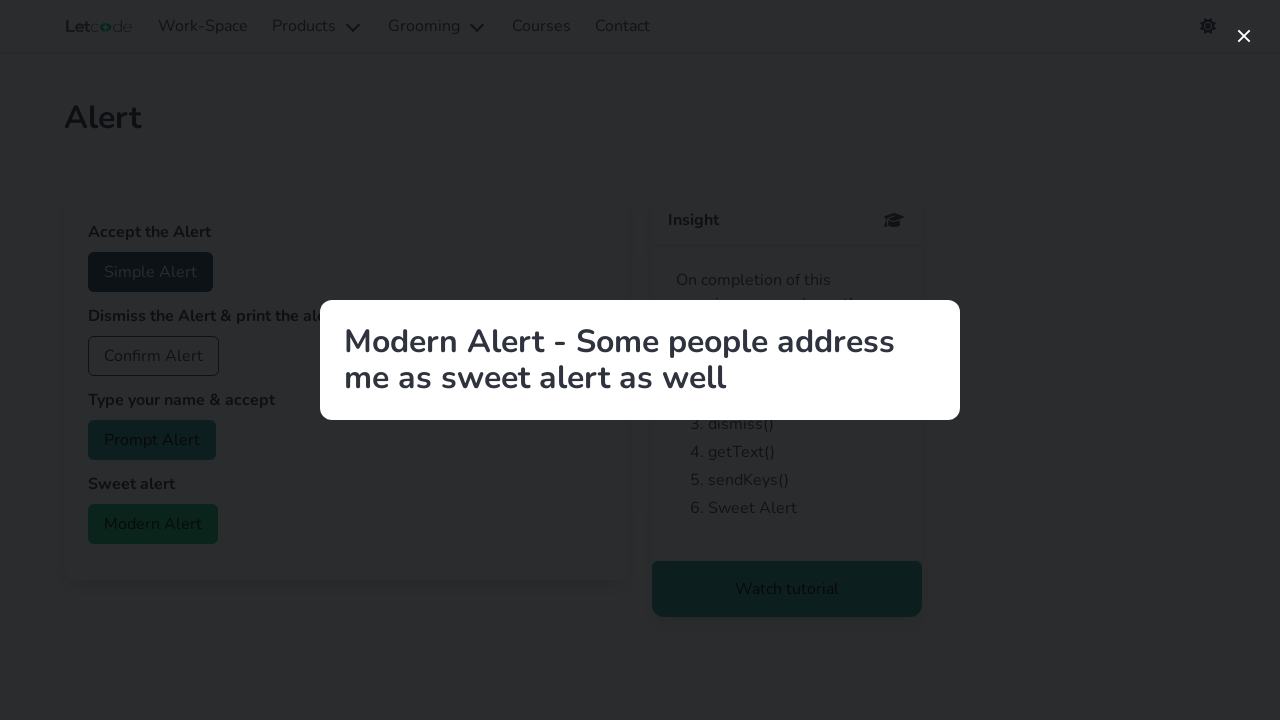

Clicked close button (X) to dismiss modern modal at (1244, 36) on button.modal-close.is-large
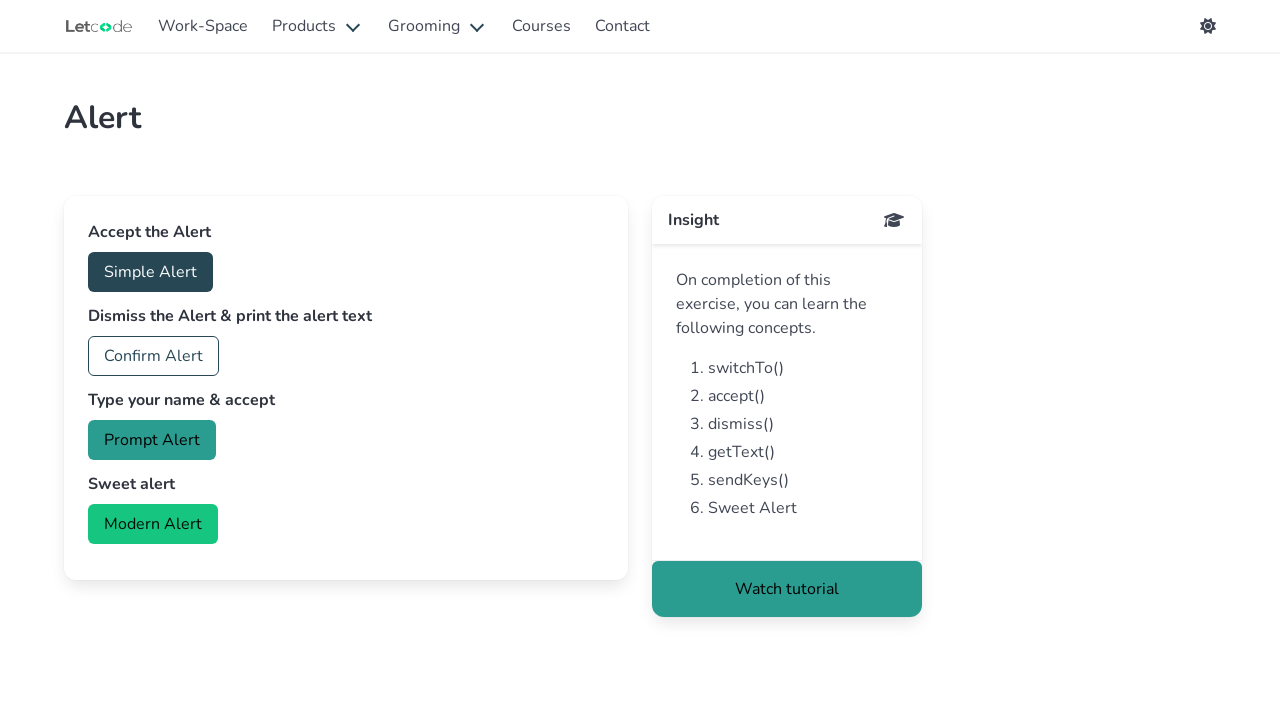

Waited for modern modal to be closed
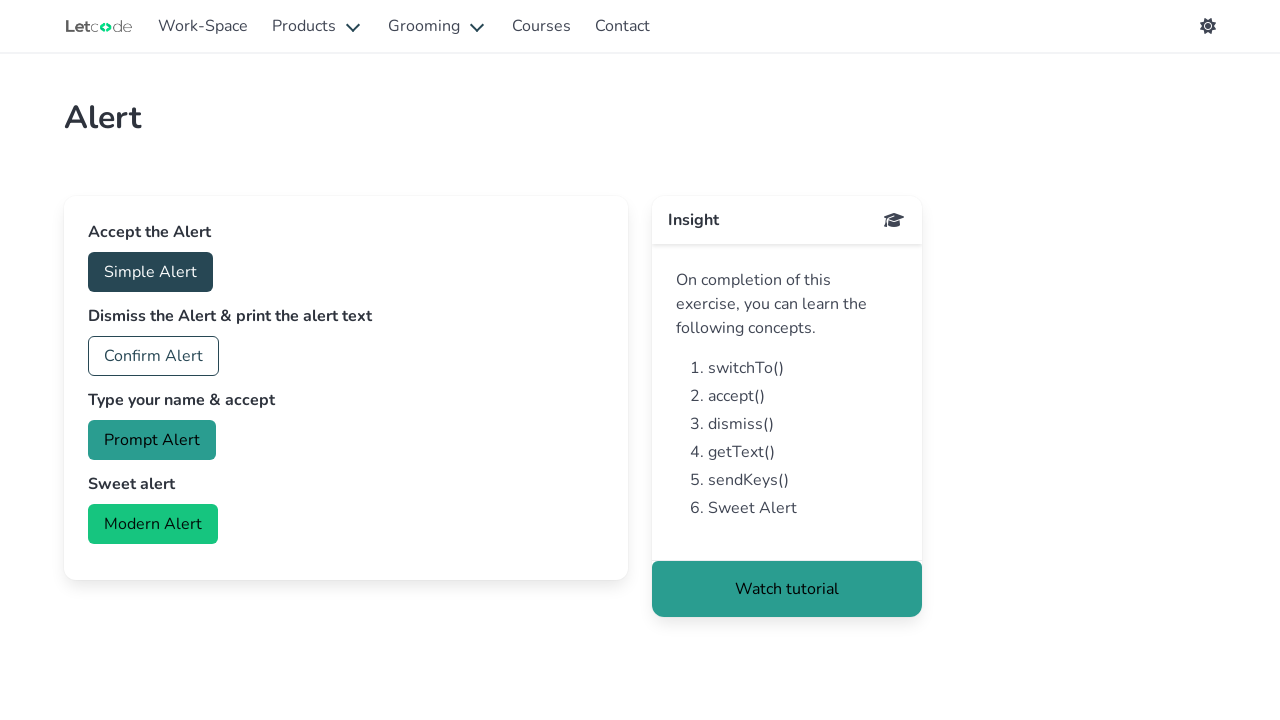

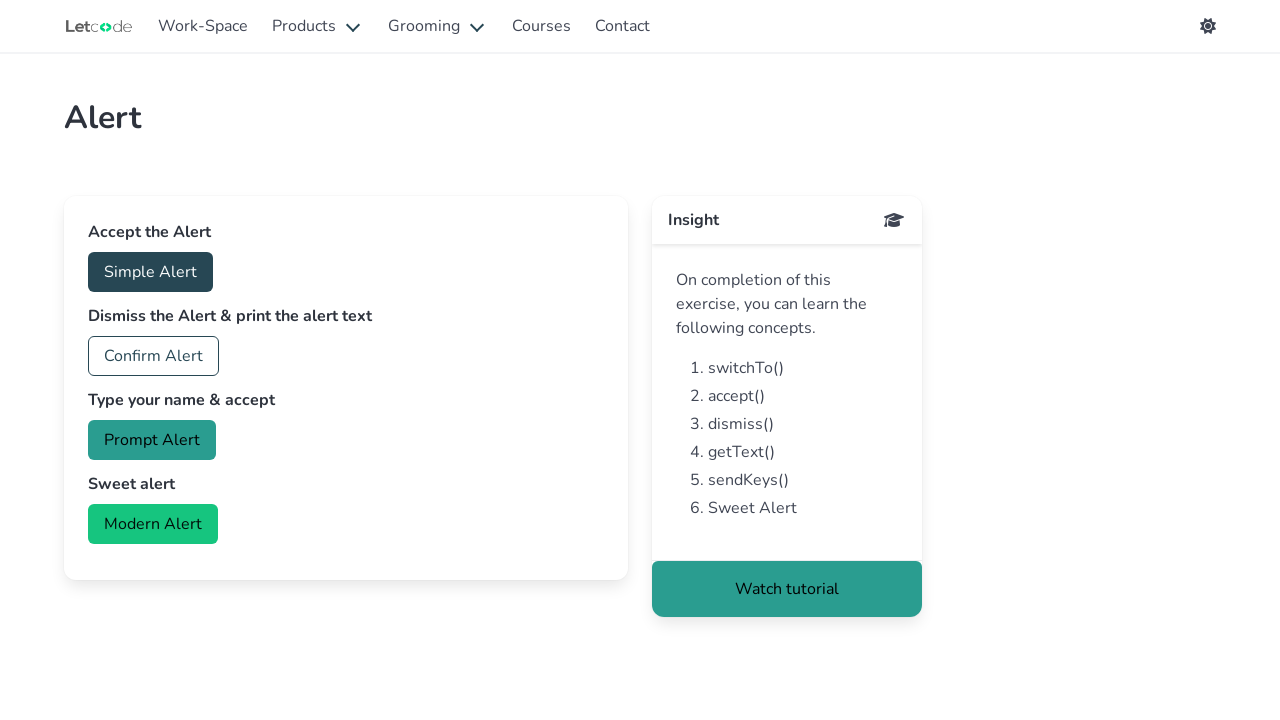